Navigates to Rahul Shetty Academy website and verifies the page loads by checking the title

Starting URL: https://rahulshettyacademy.com

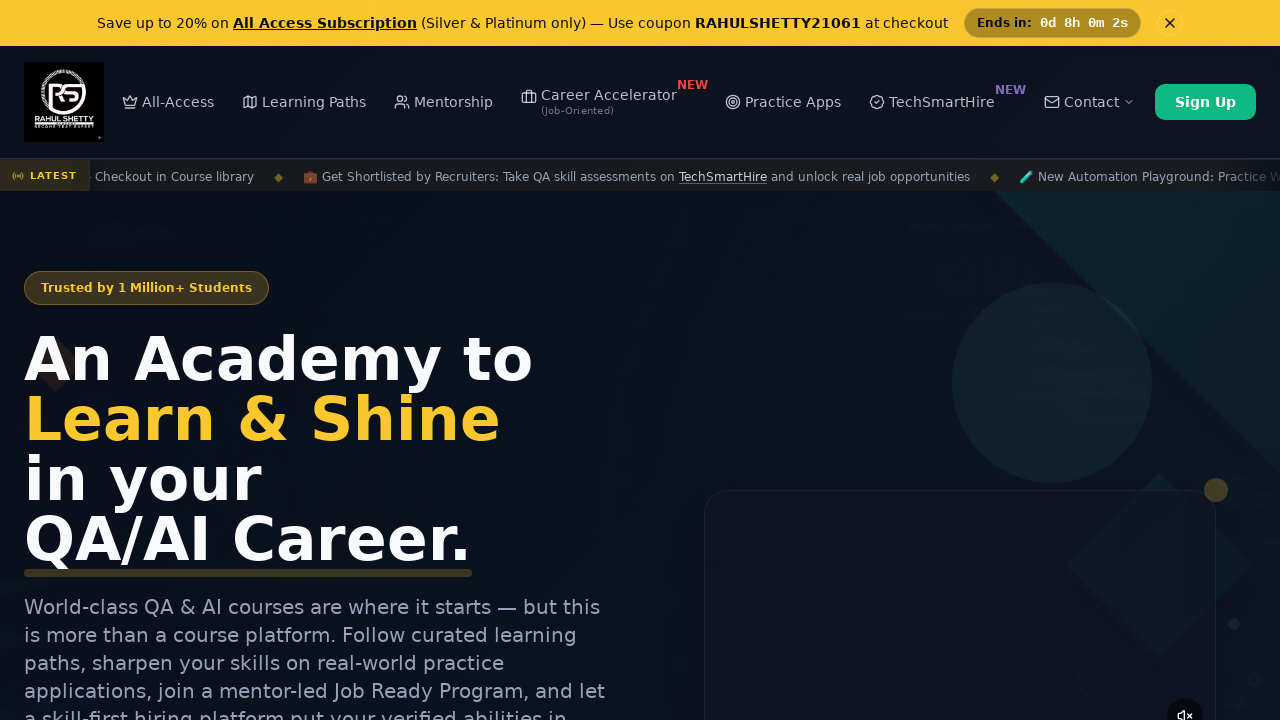

Waited for page DOM content to load
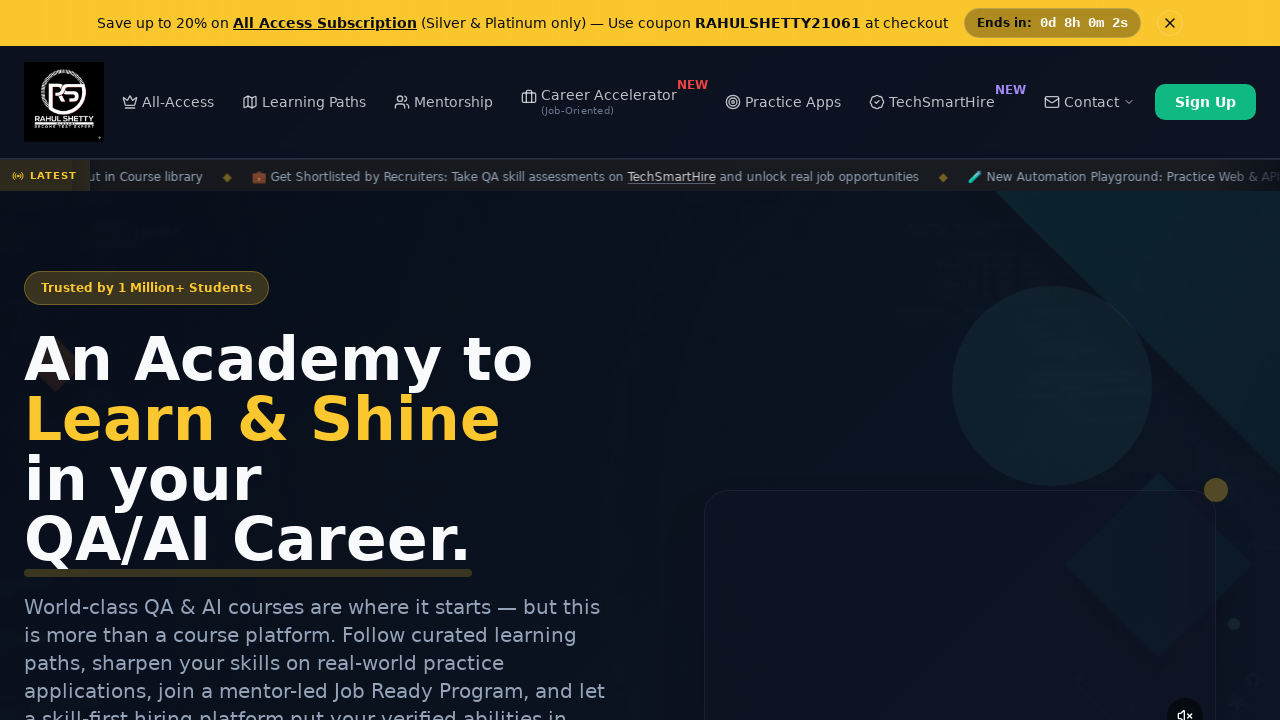

Retrieved and printed page title
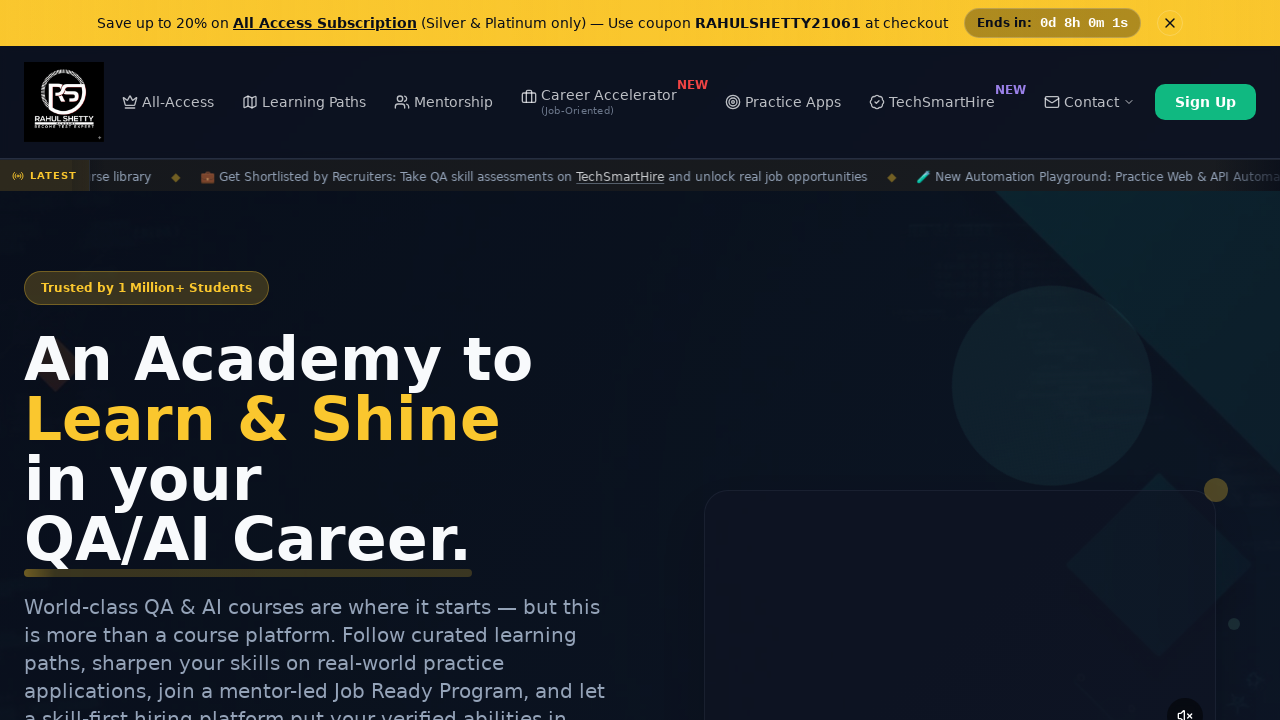

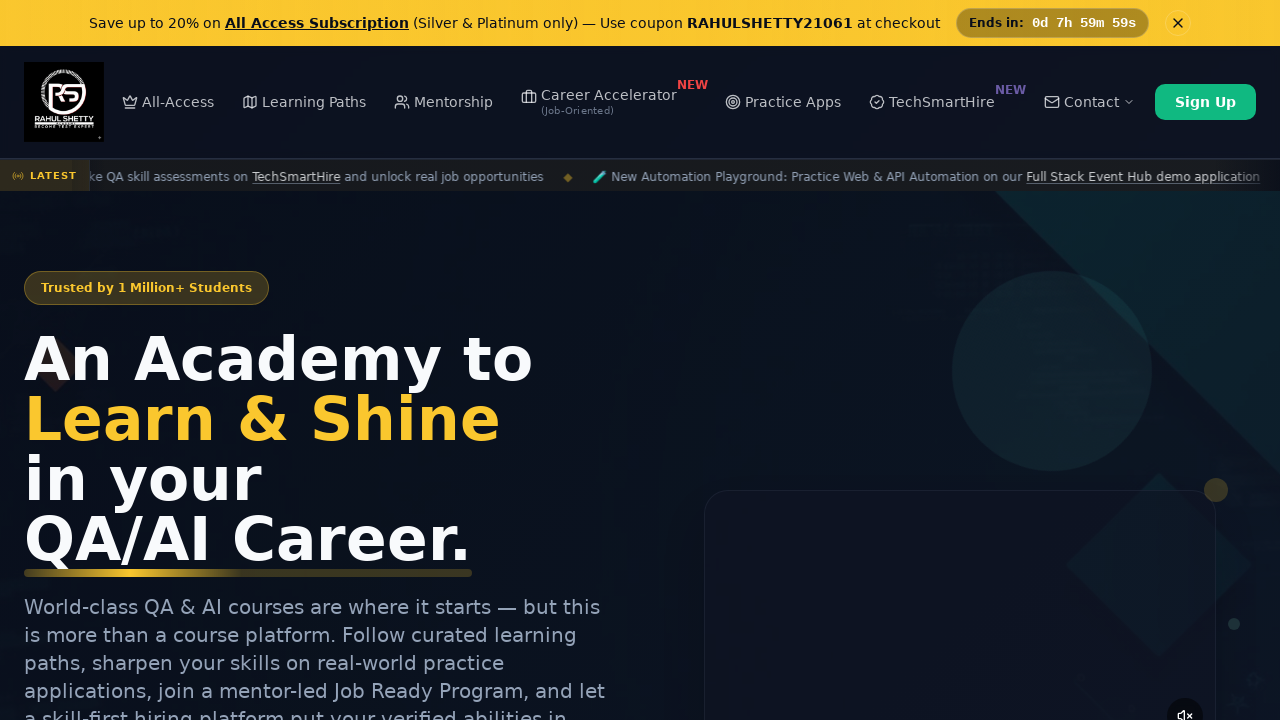